Tests the Automation Exercise website by verifying the presence of links on the homepage, clicking on the Products link, and checking that the special offer element is displayed on the products page.

Starting URL: https://www.automationexercise.com/

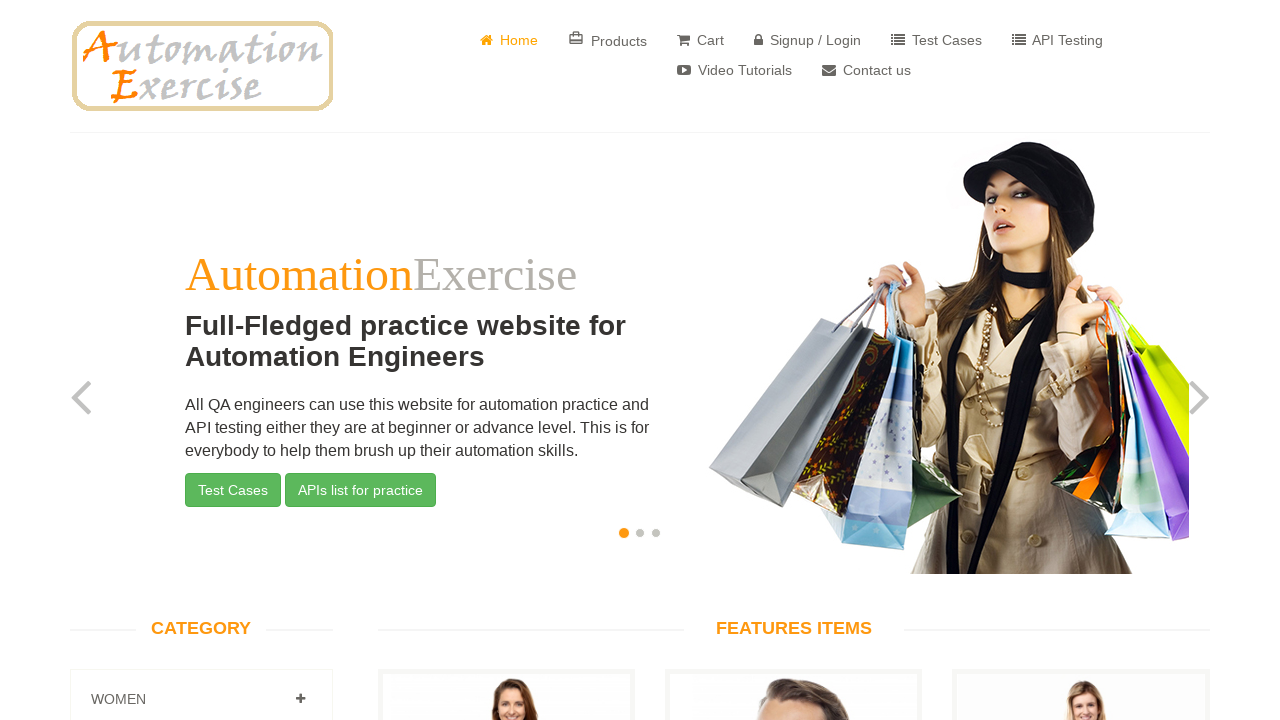

Waited for links to load on homepage
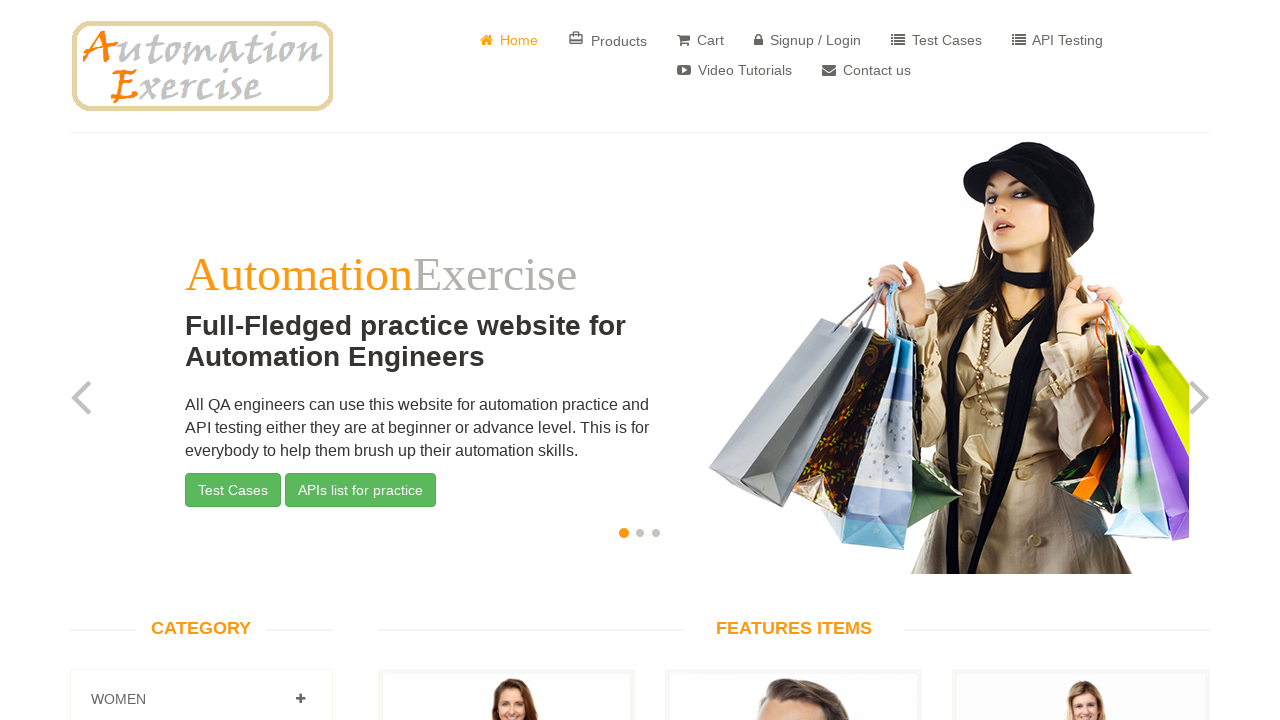

Retrieved all link elements from the page
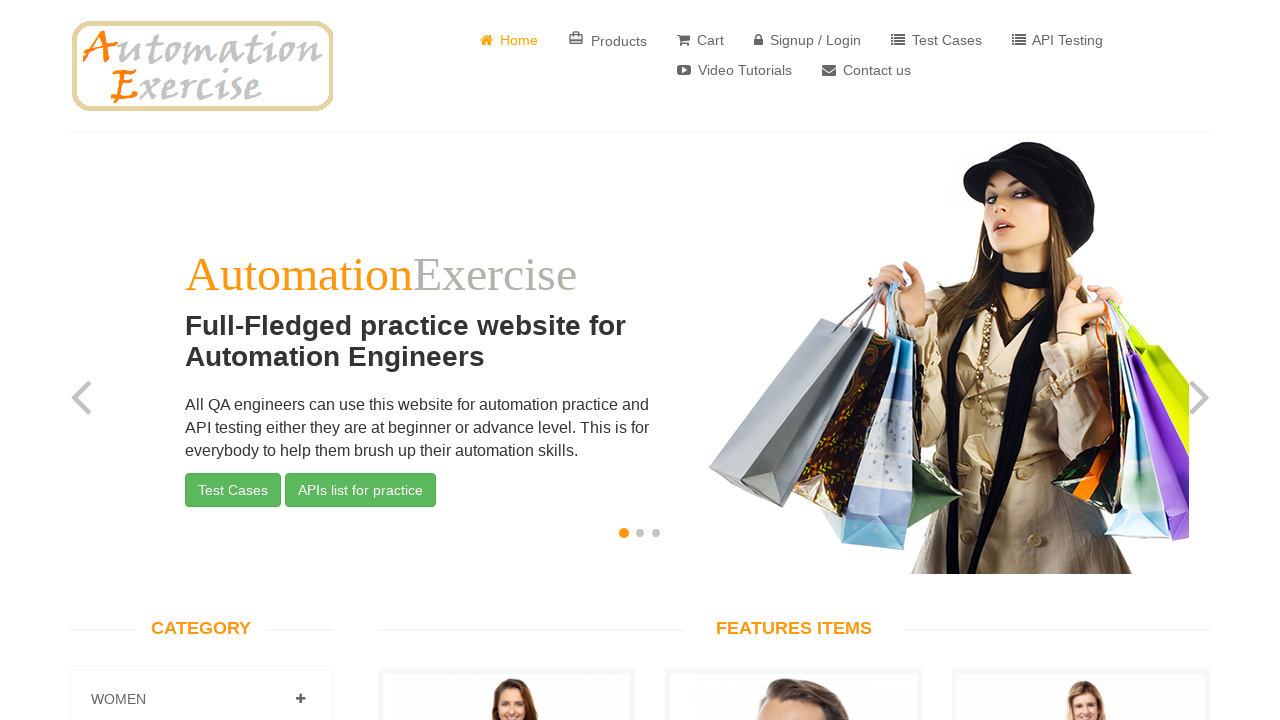

Verified 147 links are present on the page
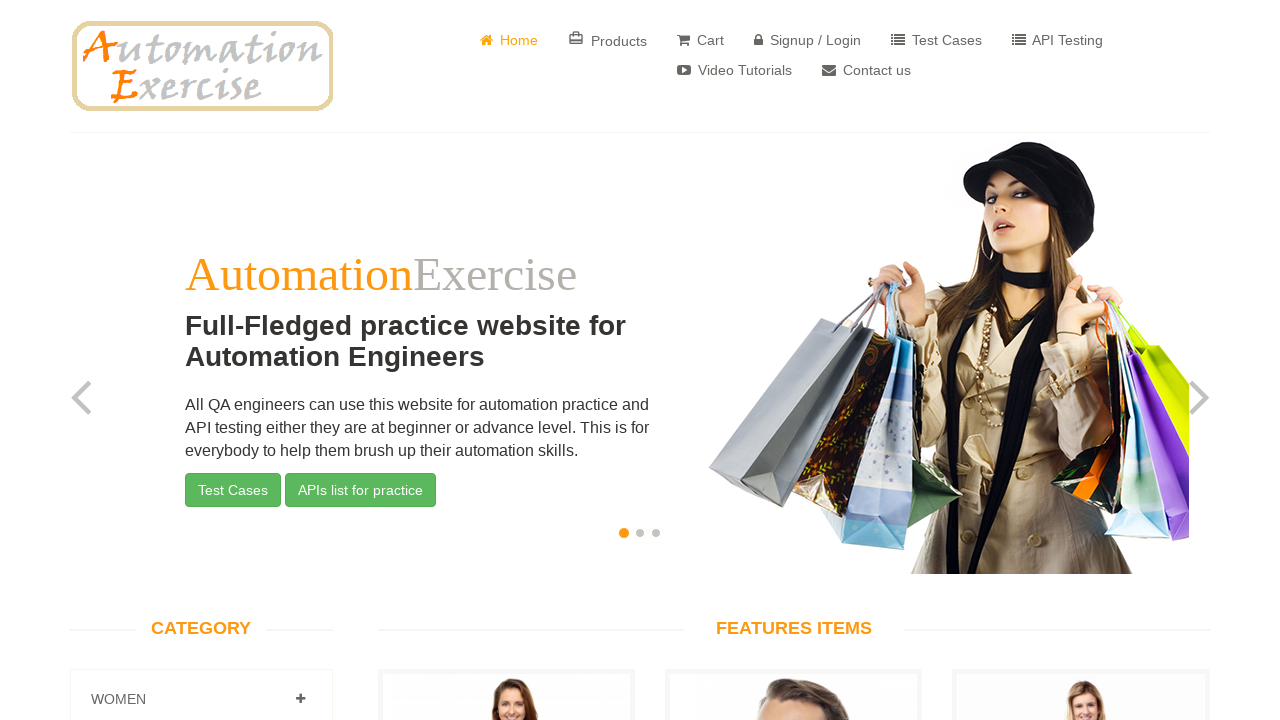

Clicked on the Products link at (608, 40) on a:has-text('Products')
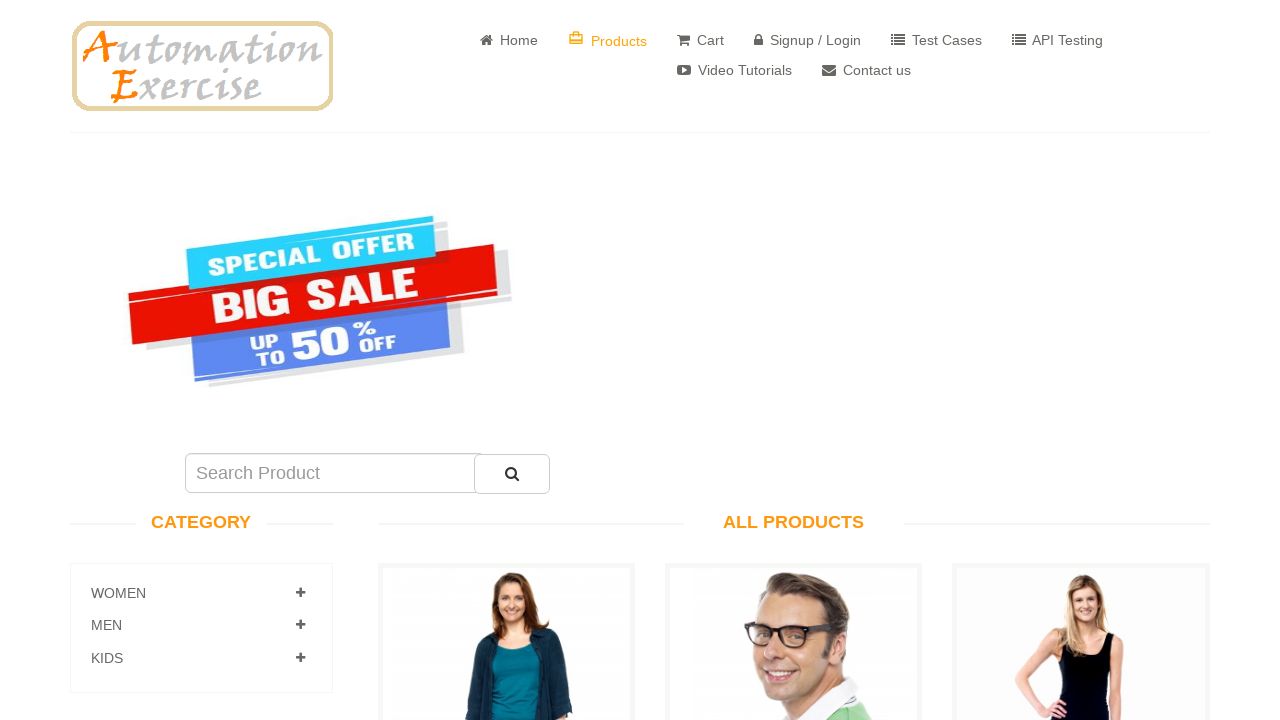

Waited for special offer element to load on products page
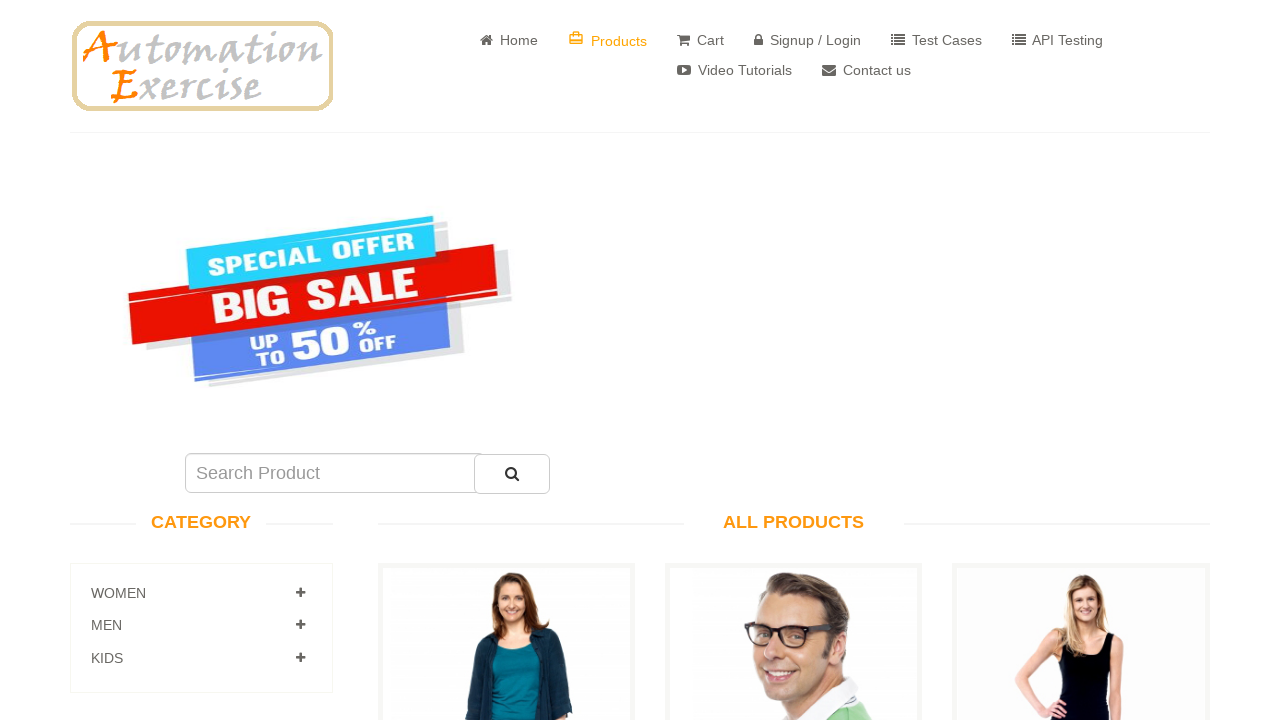

Located the special offer element
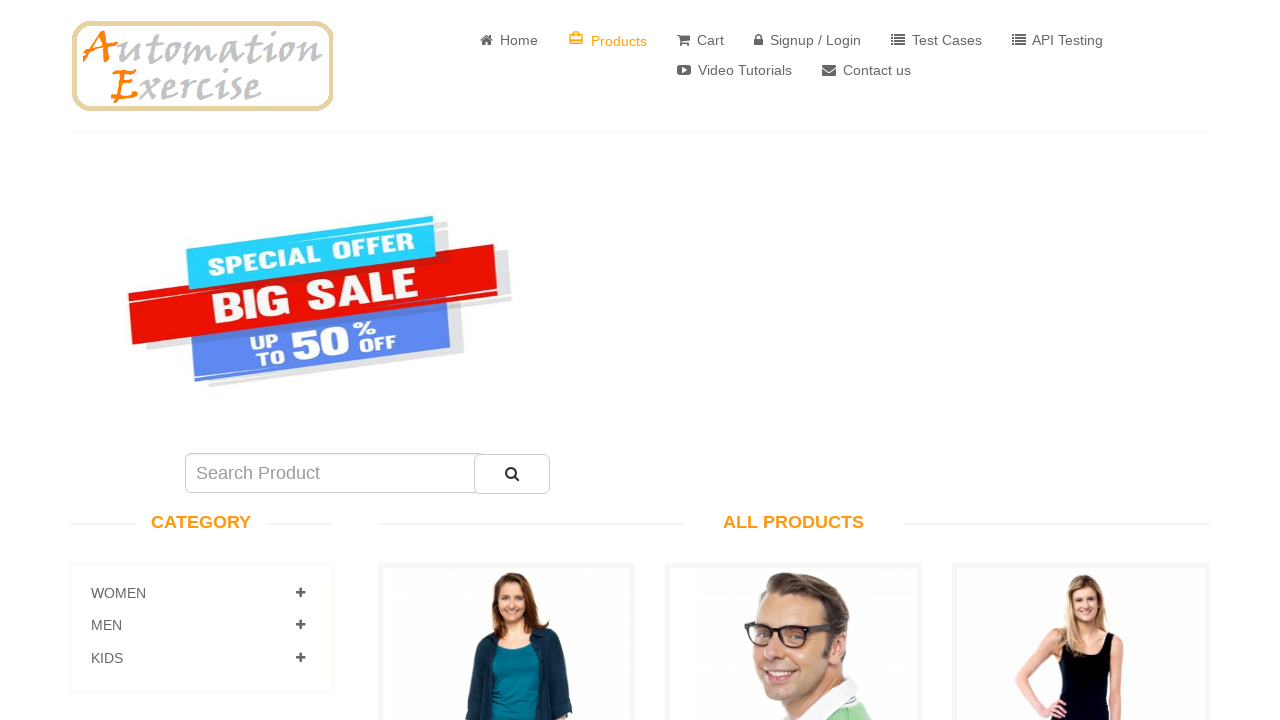

Verified that the special offer element is visible on the products page
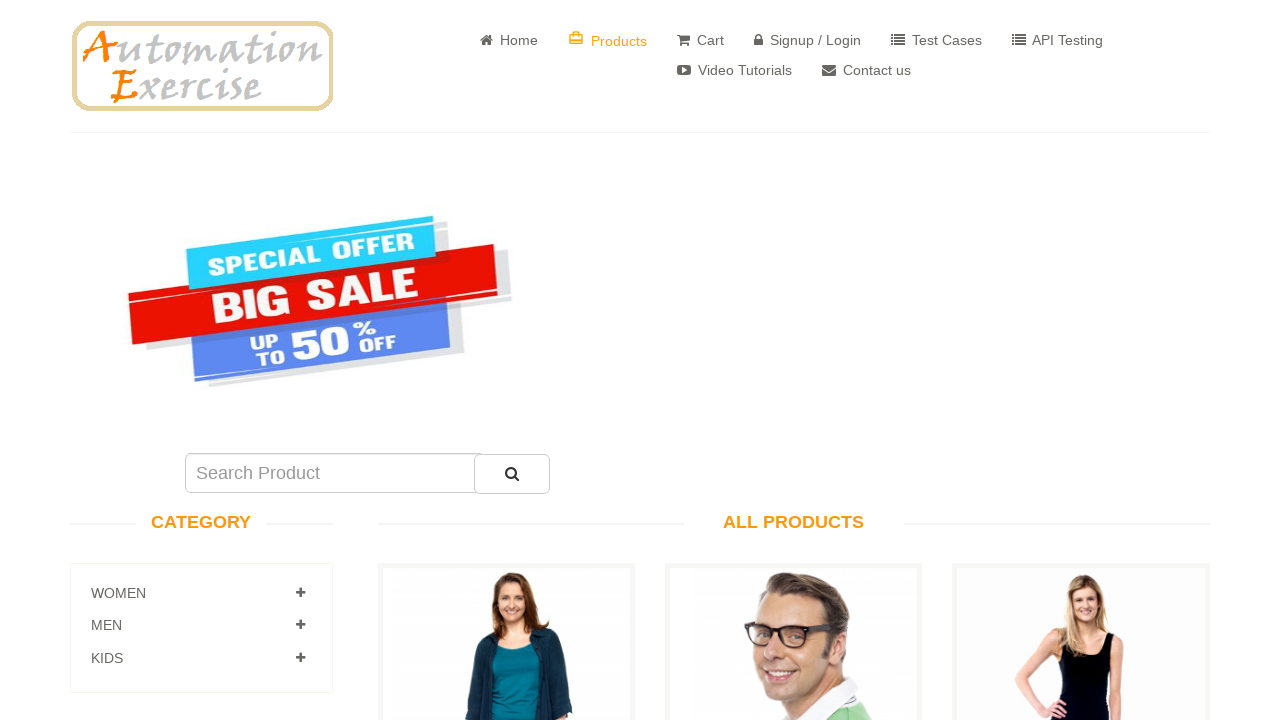

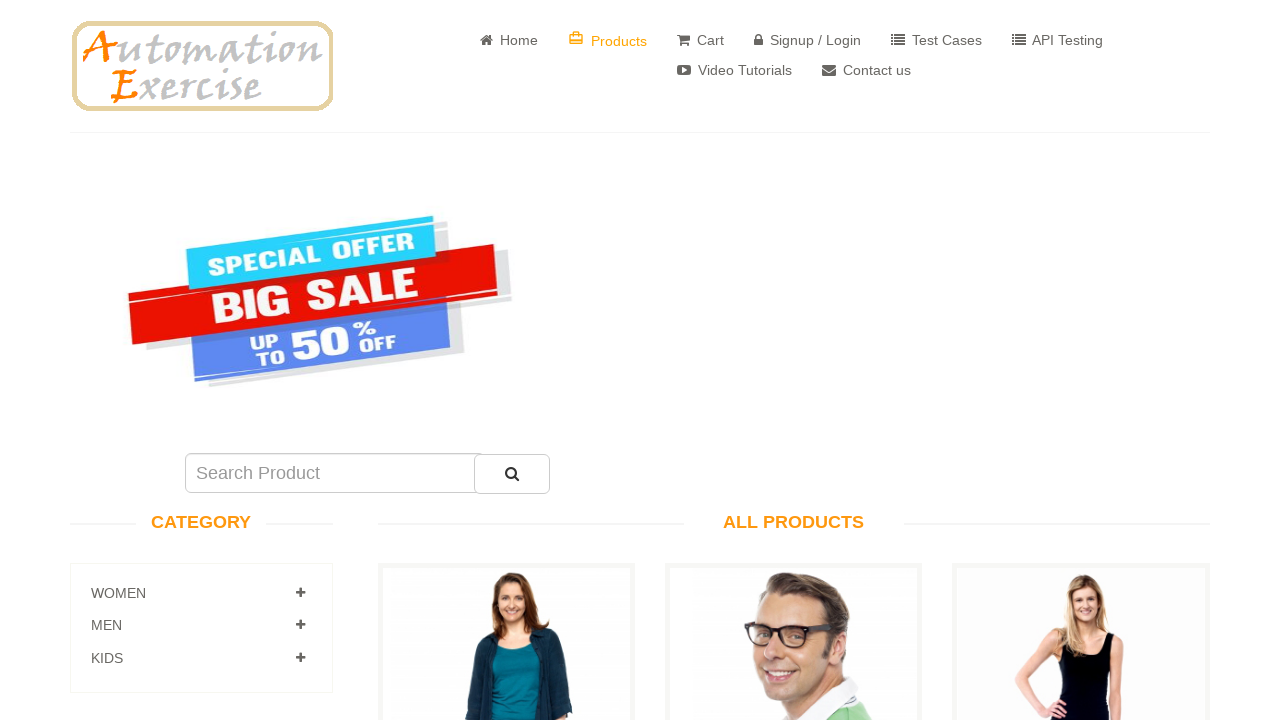